Tests double-click functionality by double-clicking a "Copy Text" button which copies text from one field to another

Starting URL: https://testautomationpractice.blogspot.com/

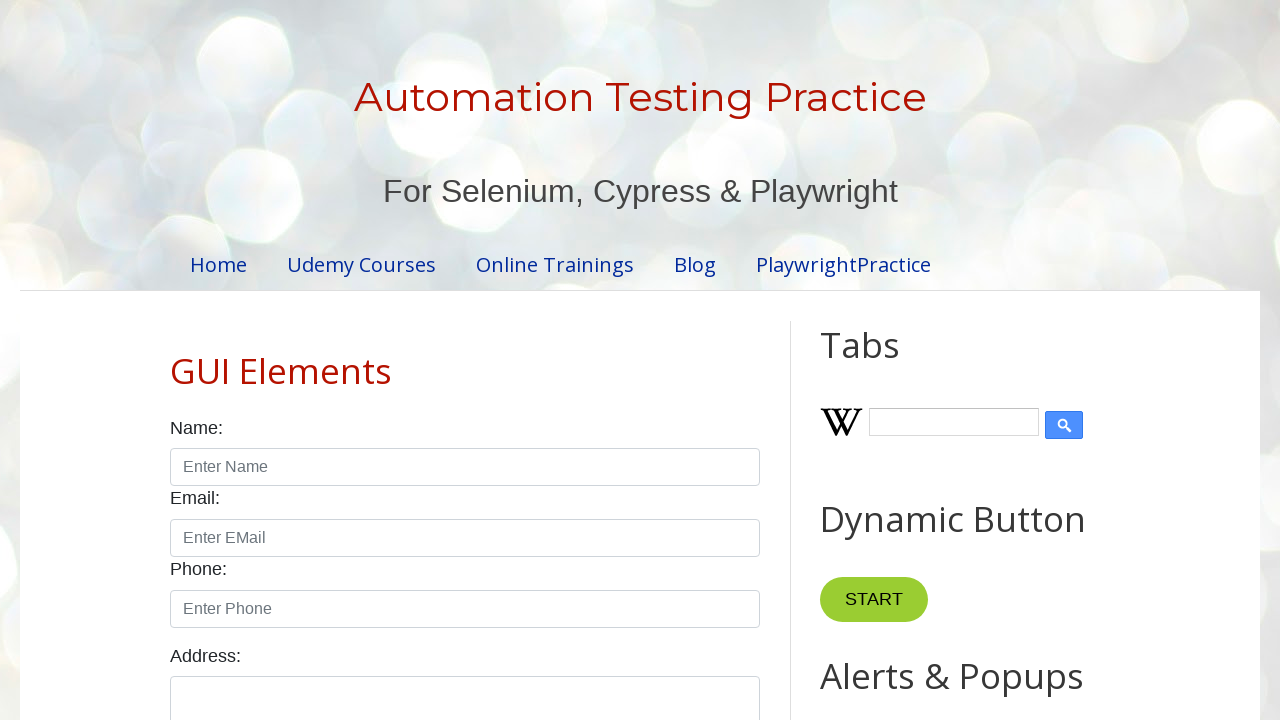

Navigated to test automation practice website
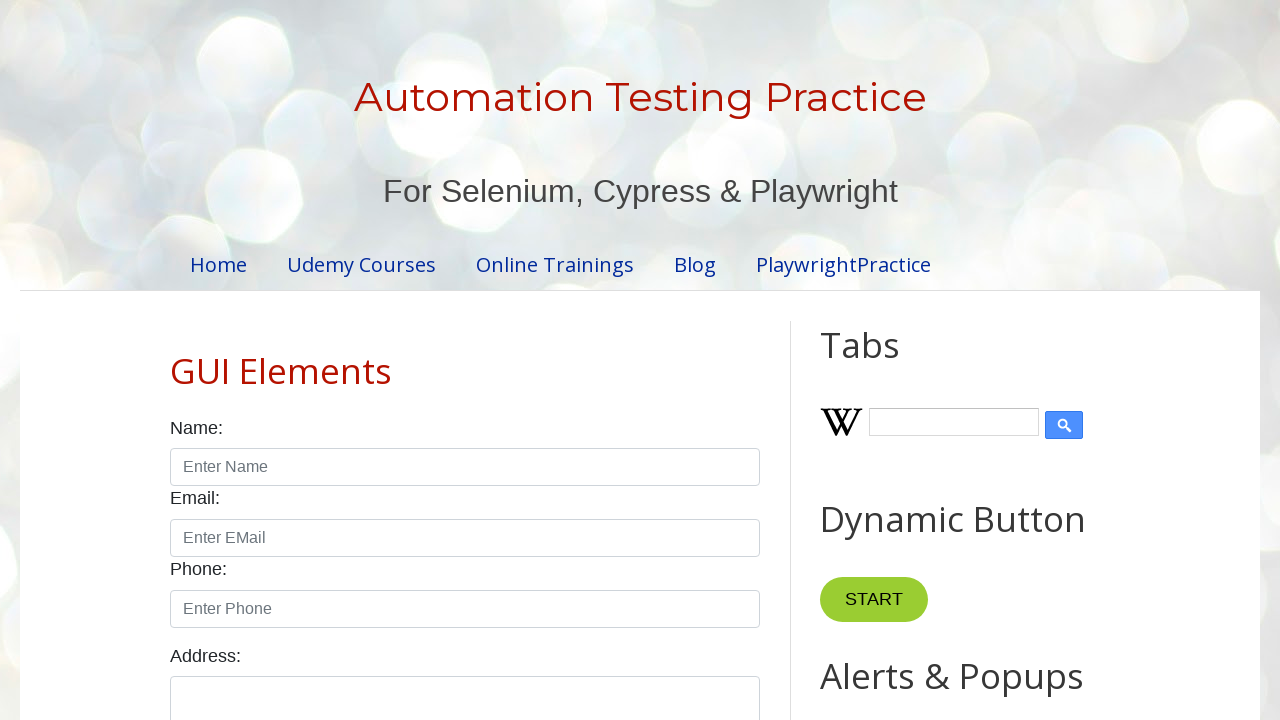

Located the 'Copy Text' button
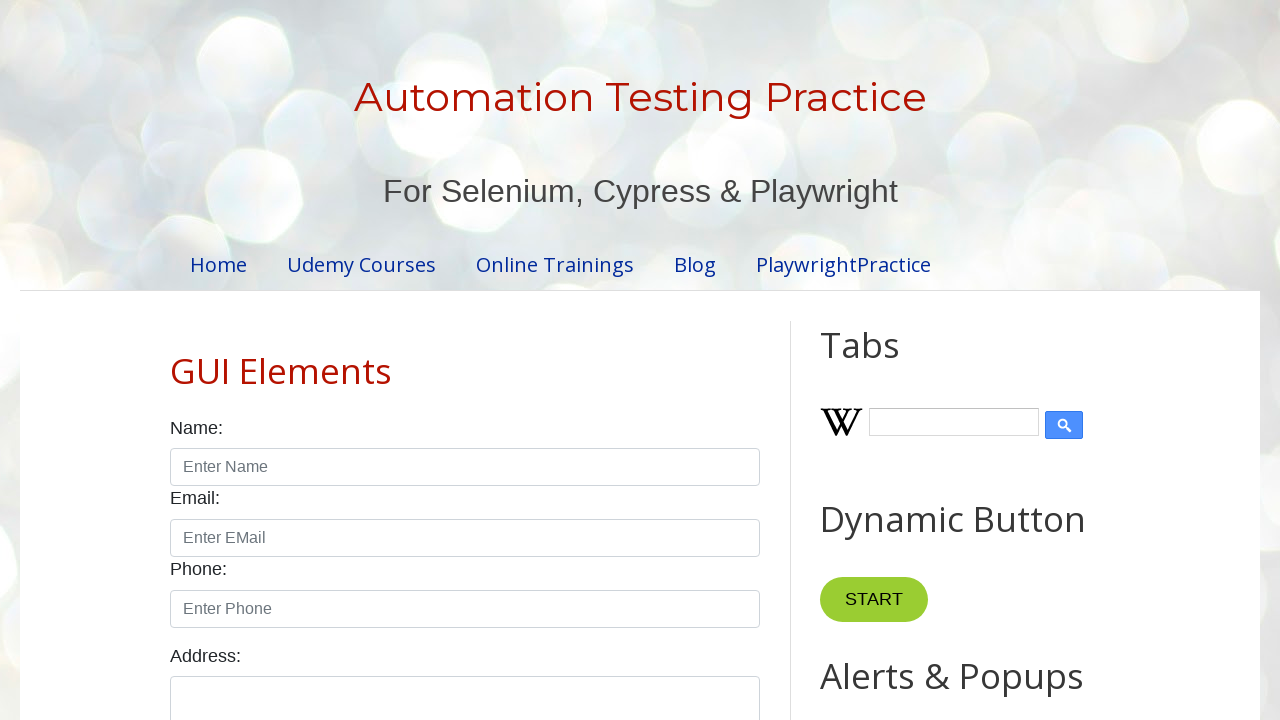

Double-clicked the 'Copy Text' button to copy text from one field to another at (885, 360) on xpath=//button[text()='Copy Text']
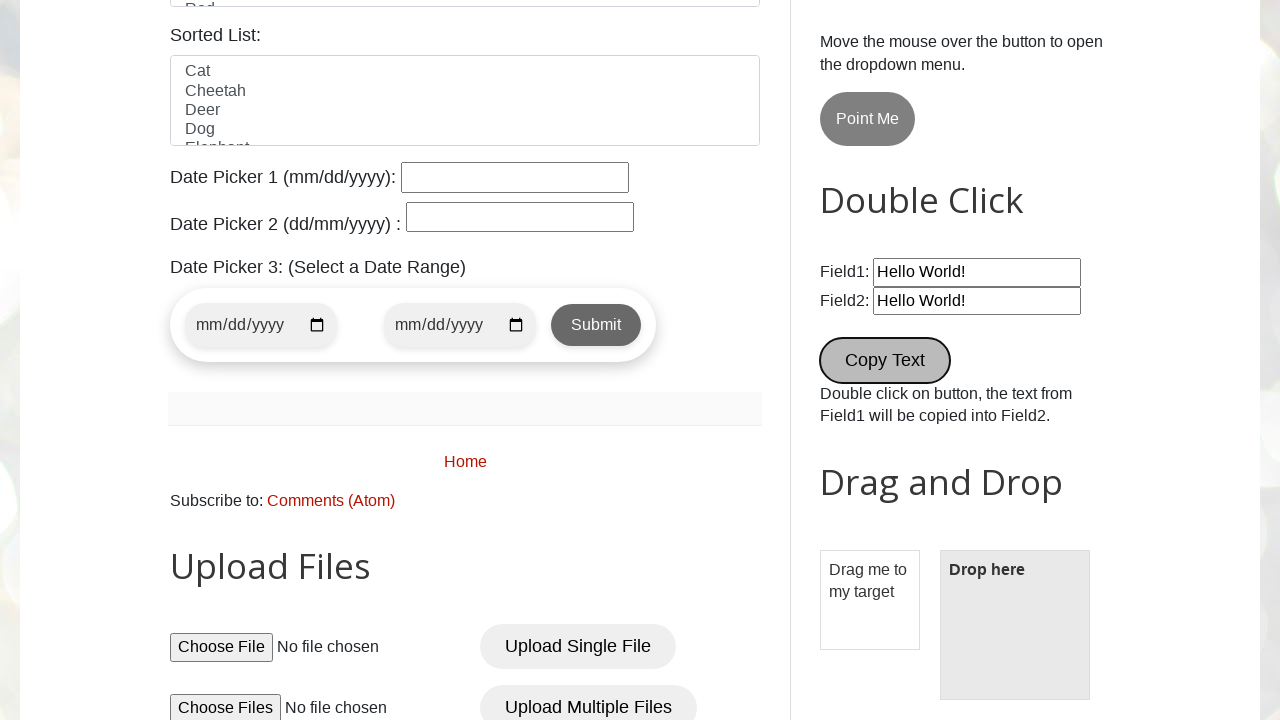

Waited for field1 to be available
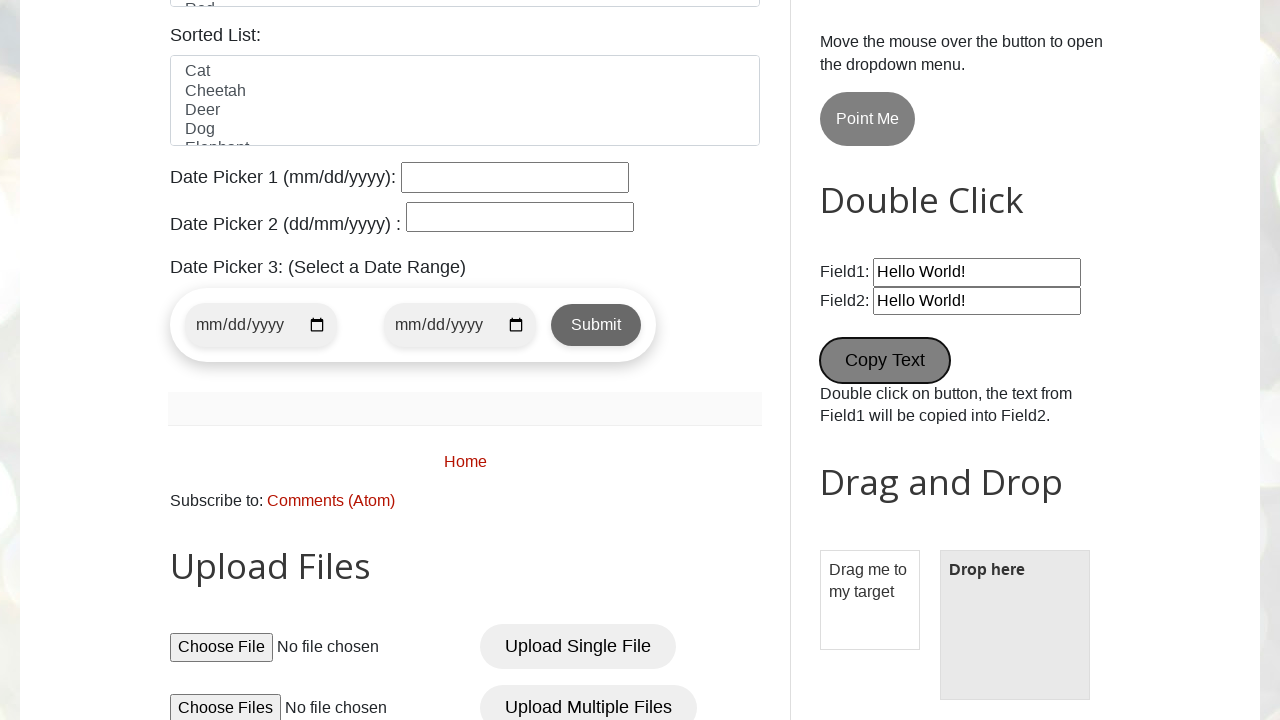

Waited for field2 to be available, confirming copy action completed
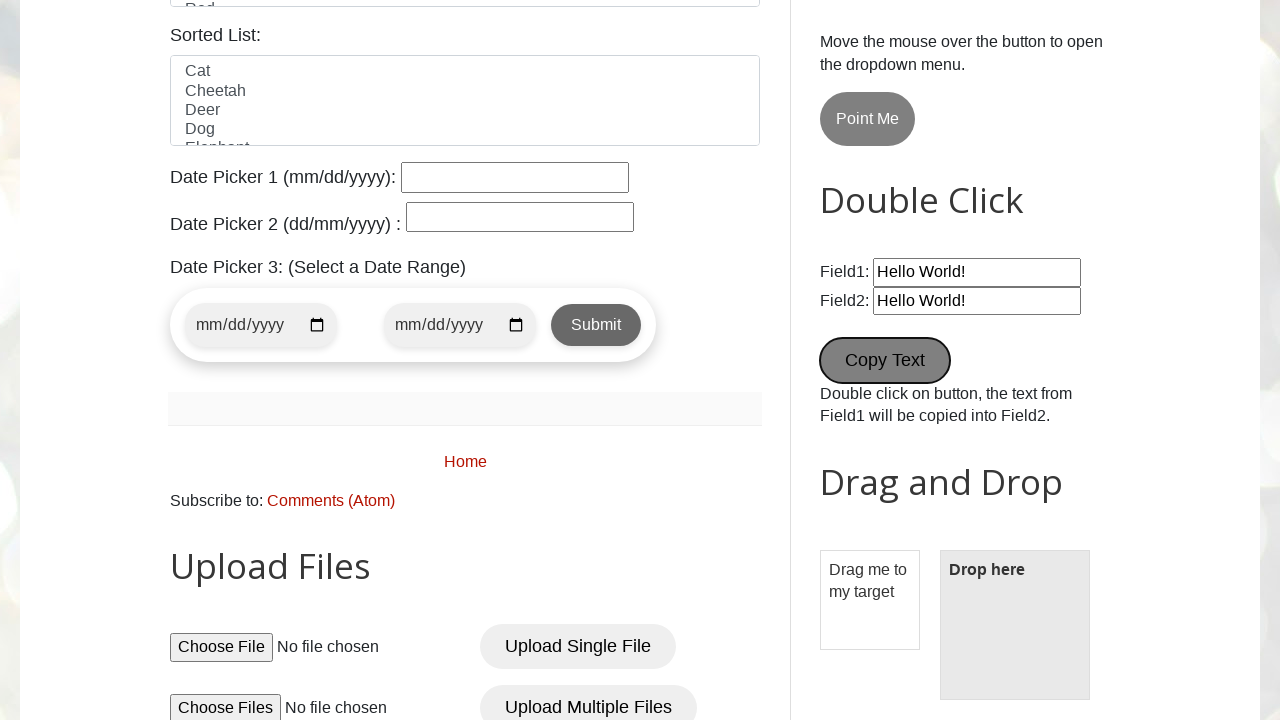

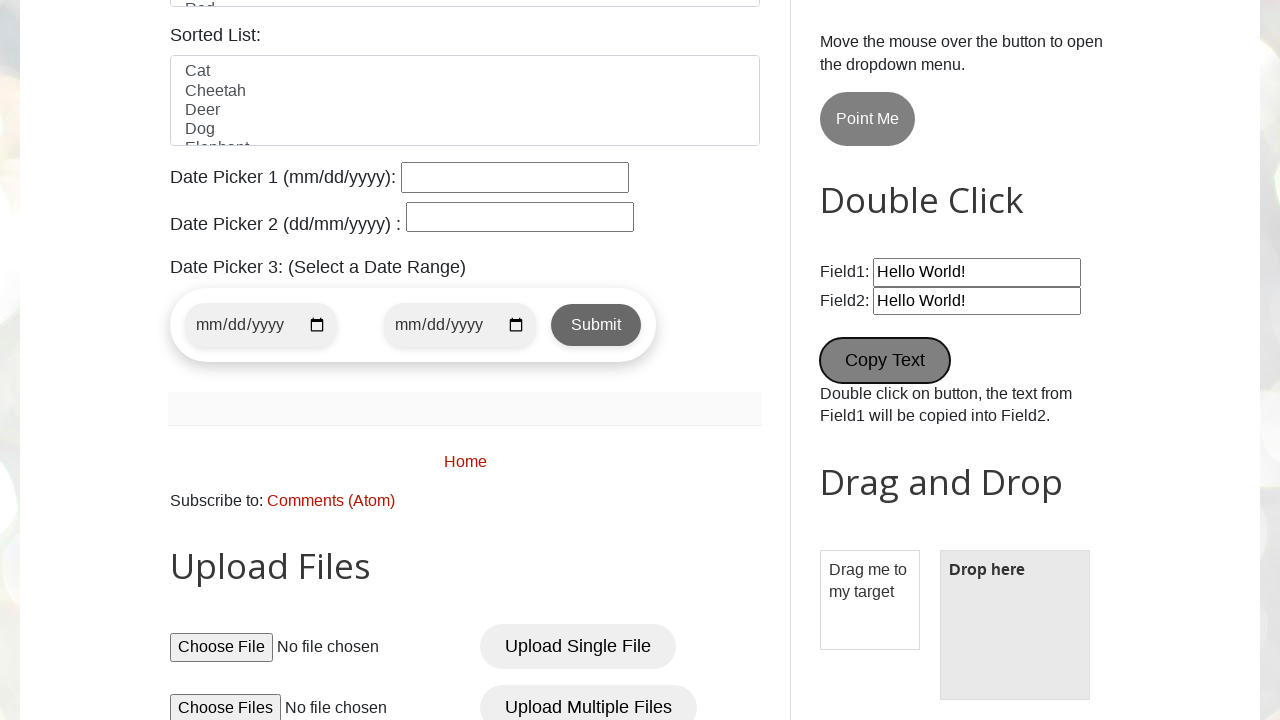